Tests the GreenKart e-commerce site by searching for a product, navigating to the Top Deals page in a new tab, and verifying the same product appears in the offers search results.

Starting URL: https://rahulshettyacademy.com/seleniumPractise/#/

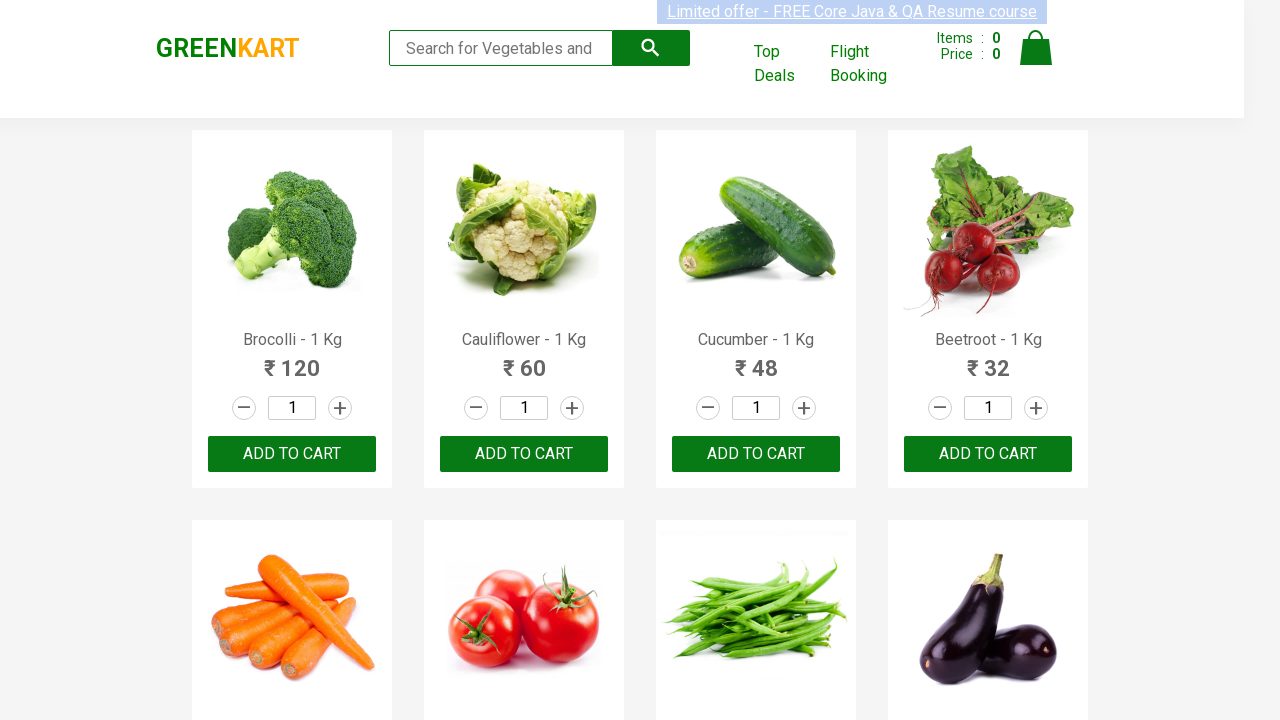

Filled search field with 'Tomato' on main GreenKart page on input[type='search']
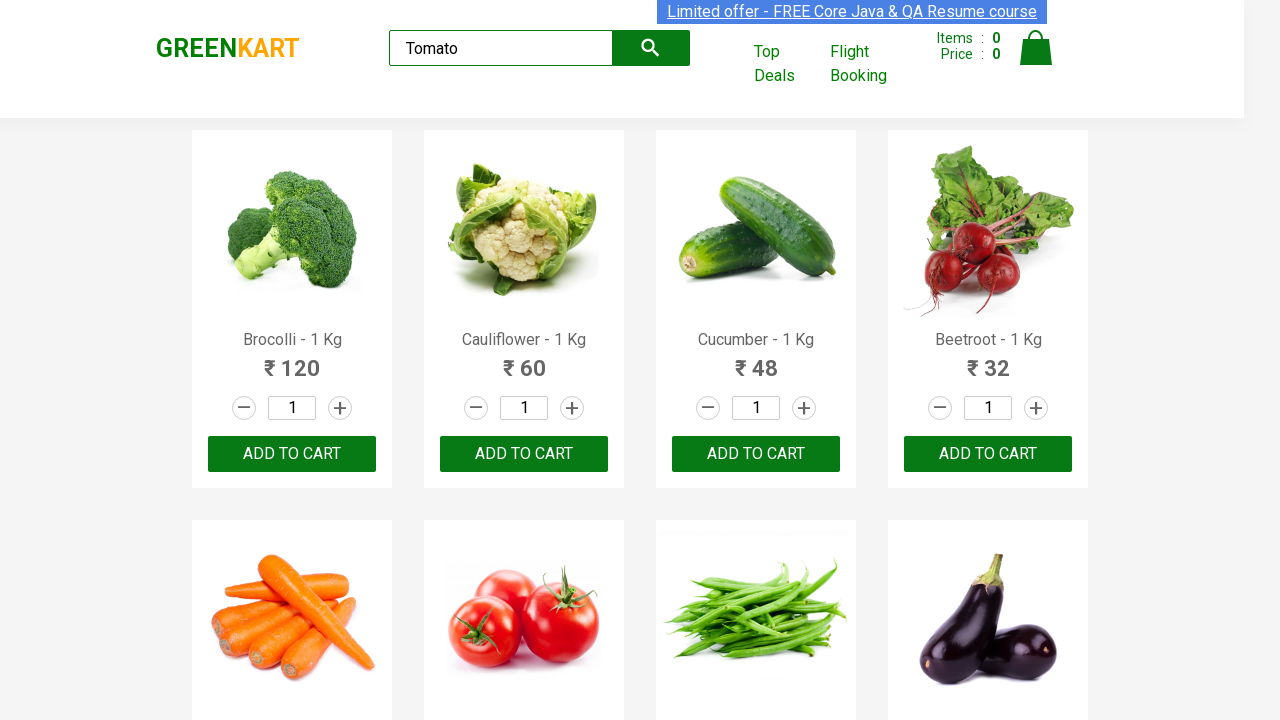

Waited 2 seconds for search results to load
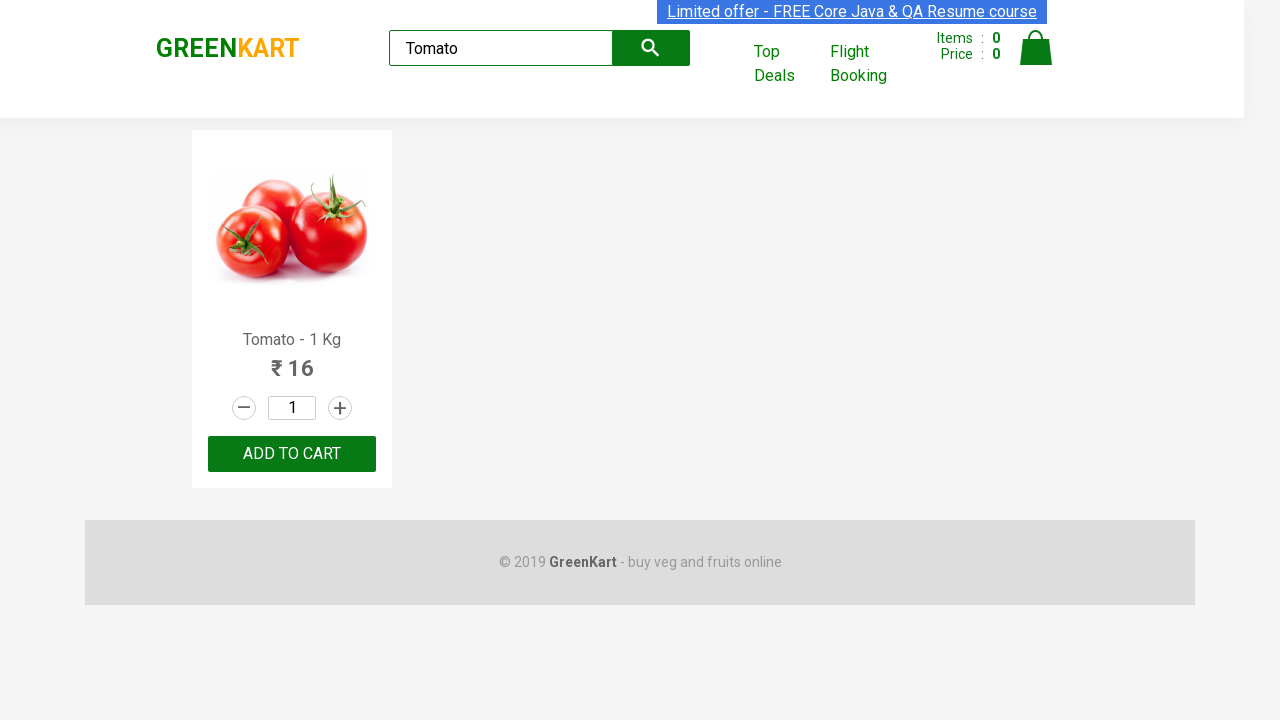

Extracted product name from search results: 'Tomato'
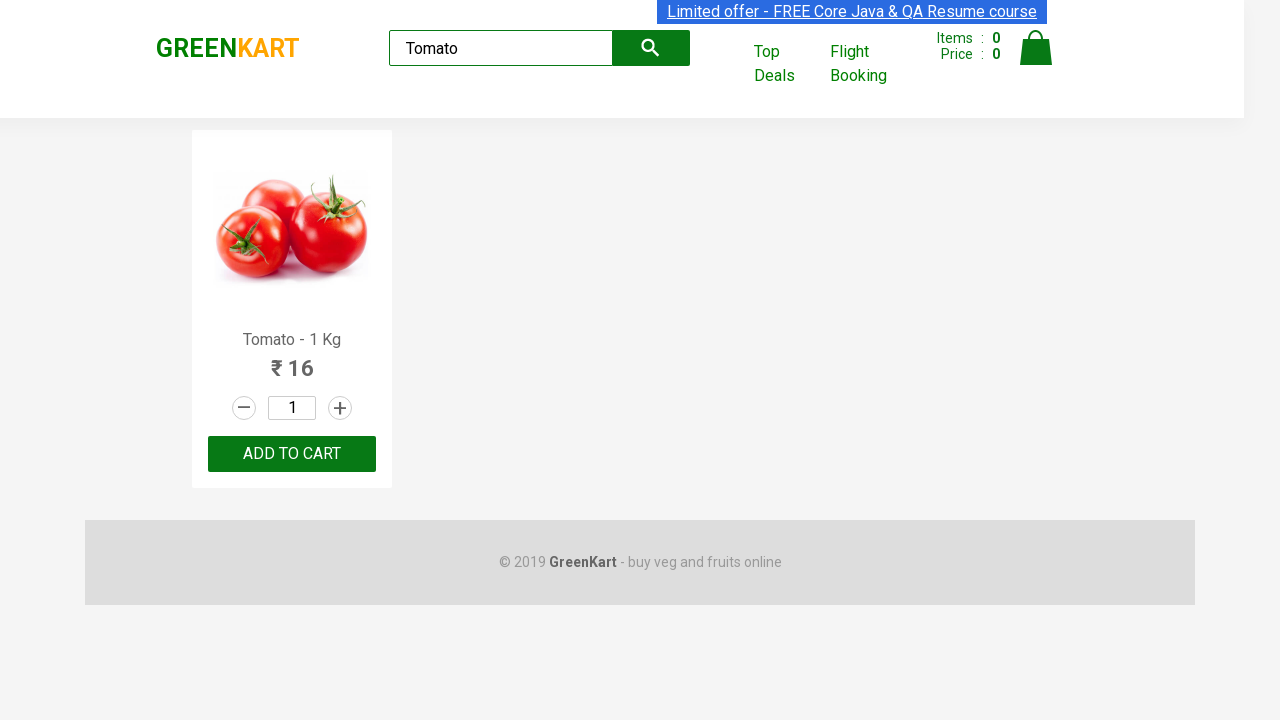

Clicked 'Top Deals' link to open new tab at (787, 64) on a:text('Top Deals')
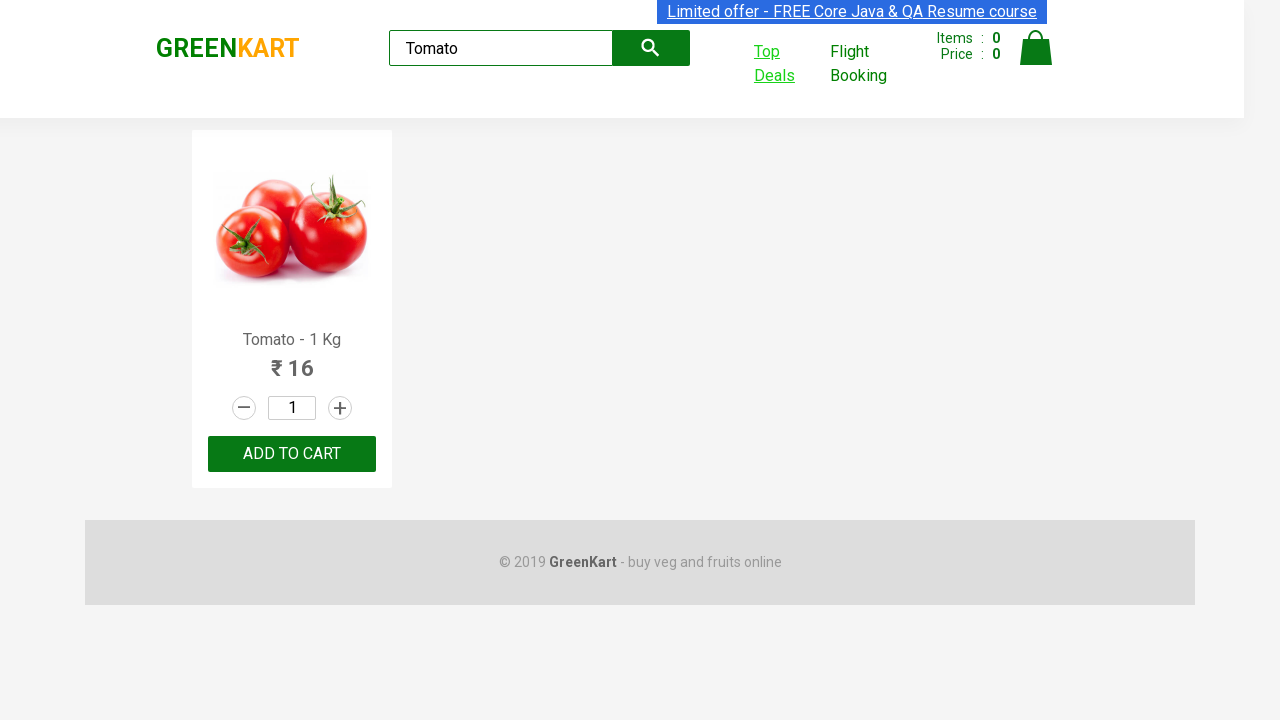

Switched to new Top Deals tab and waited for page to load
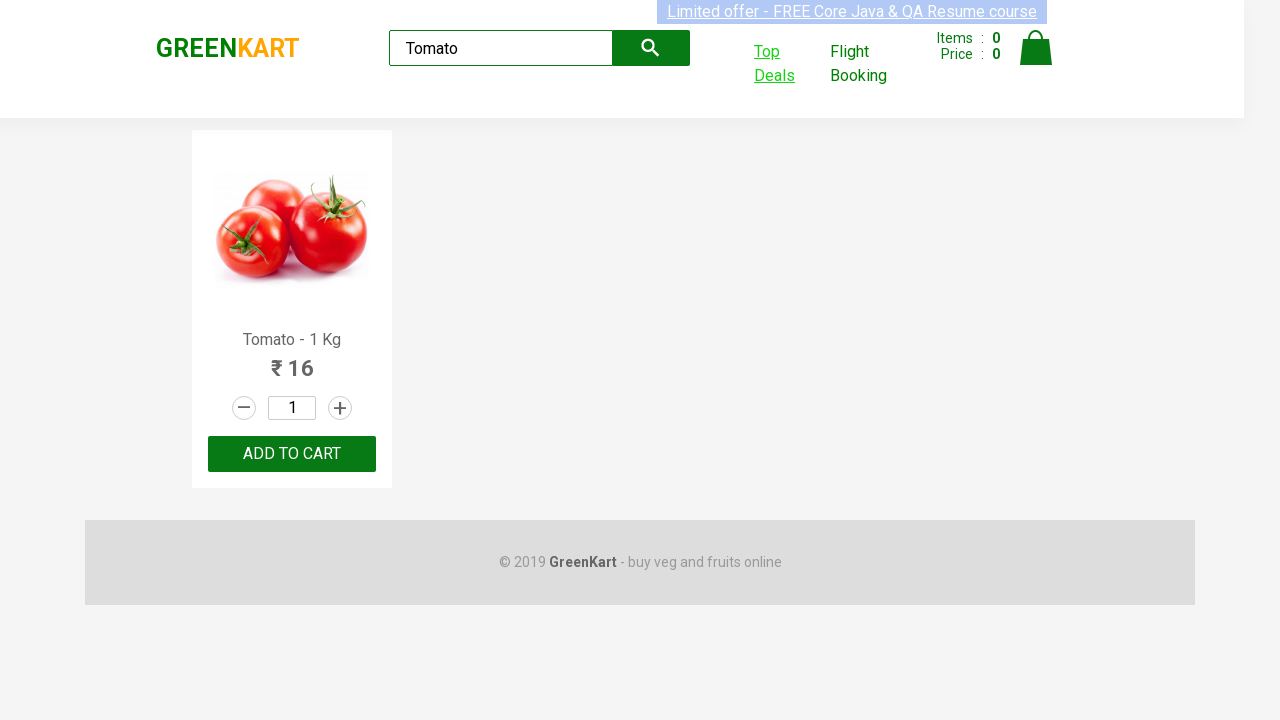

Filled search field with 'Tomato' on Top Deals page on input[type='search']
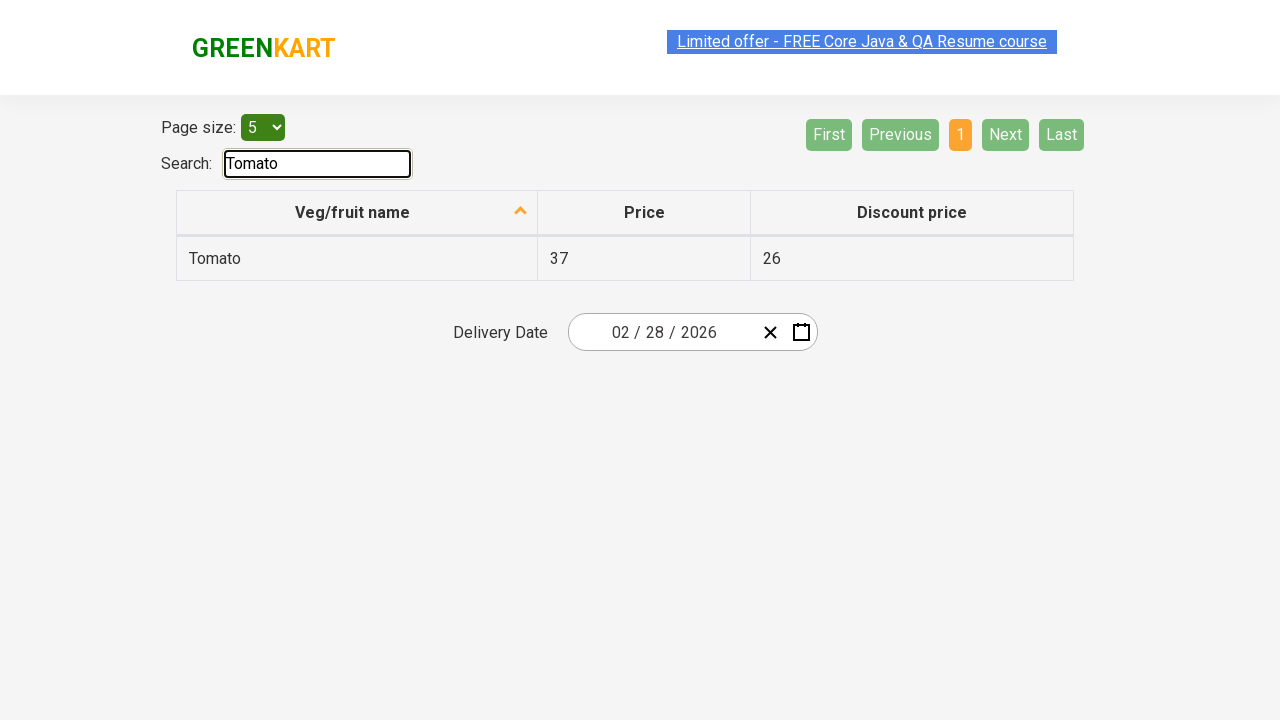

Waited 2 seconds for offers search results to load
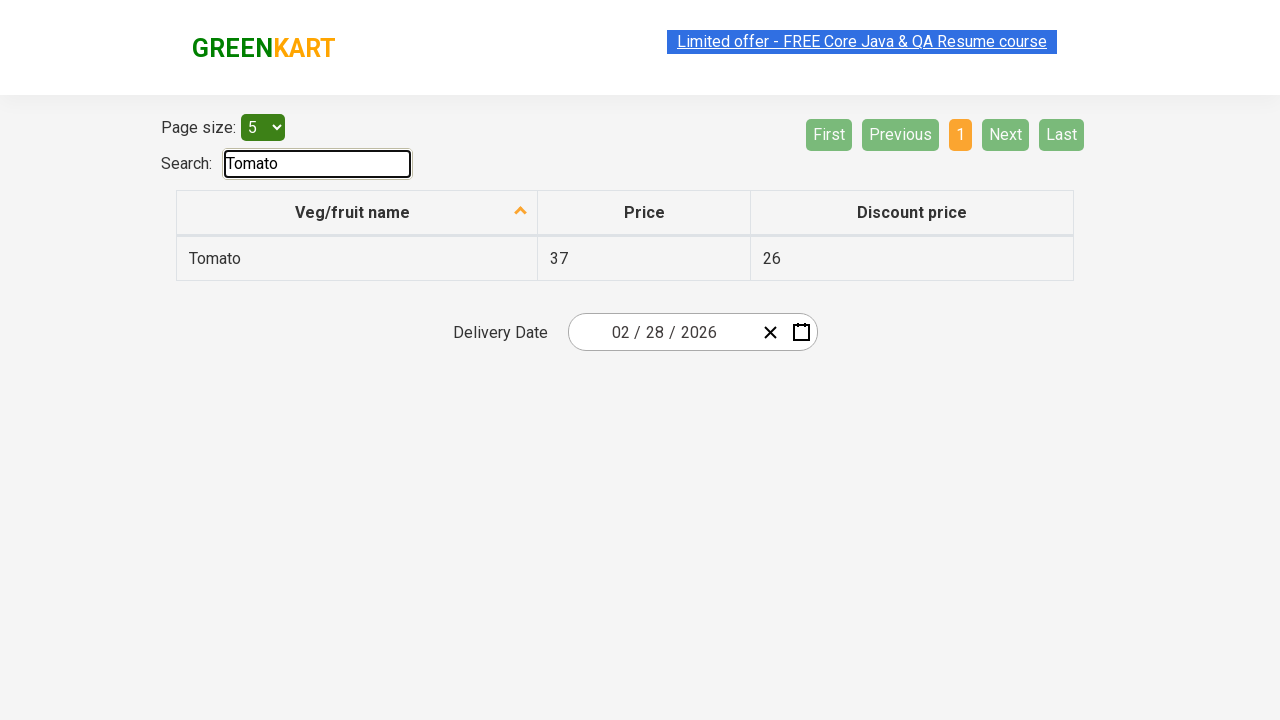

Extracted product name from offers table: 'Tomato'
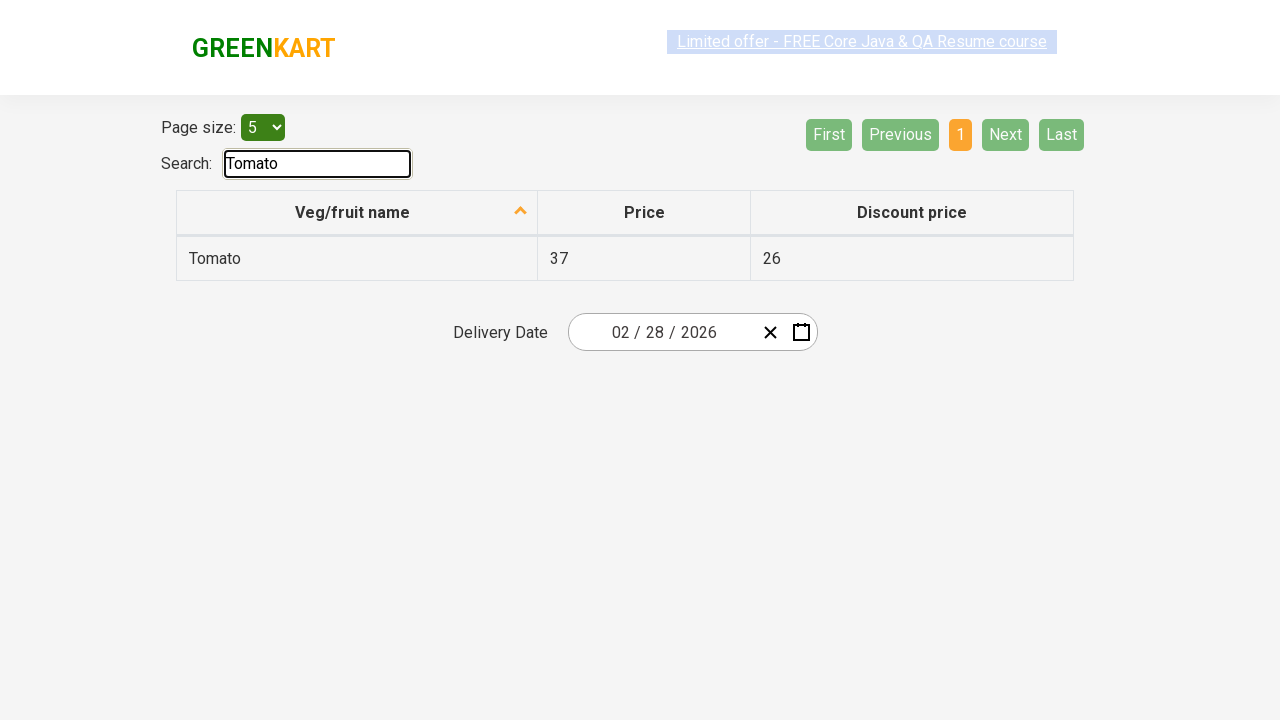

Closed the Top Deals tab
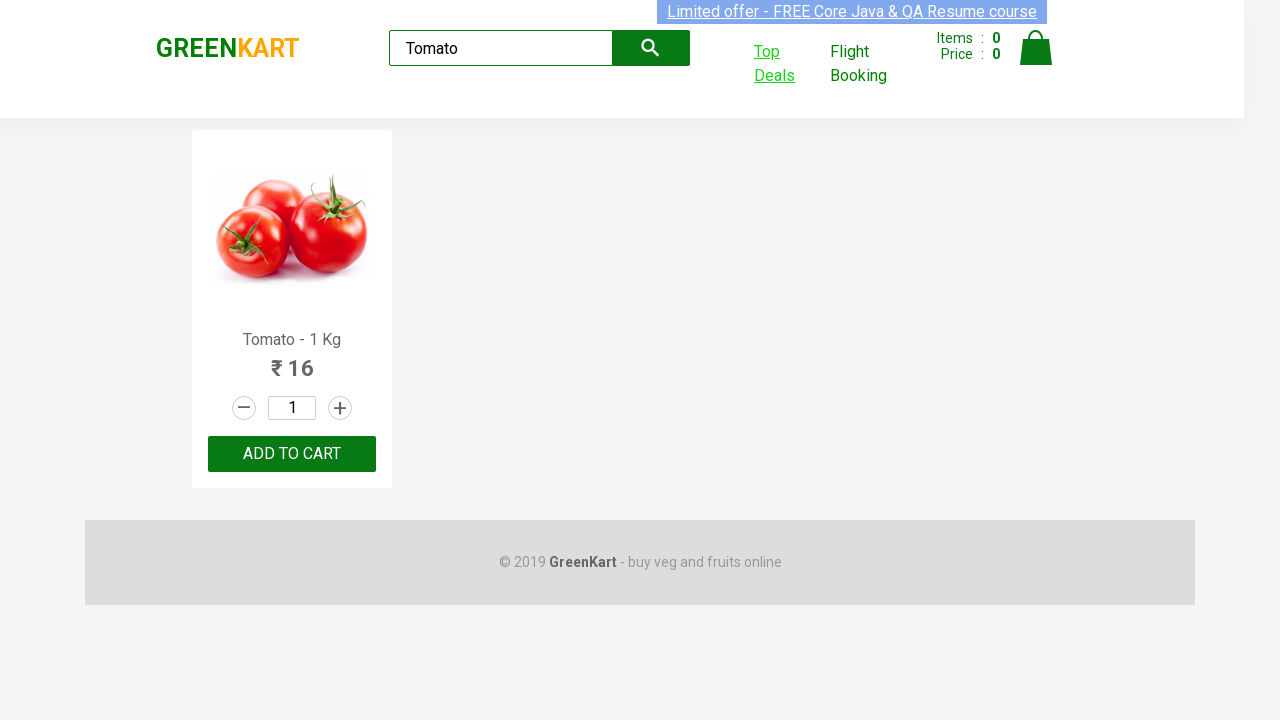

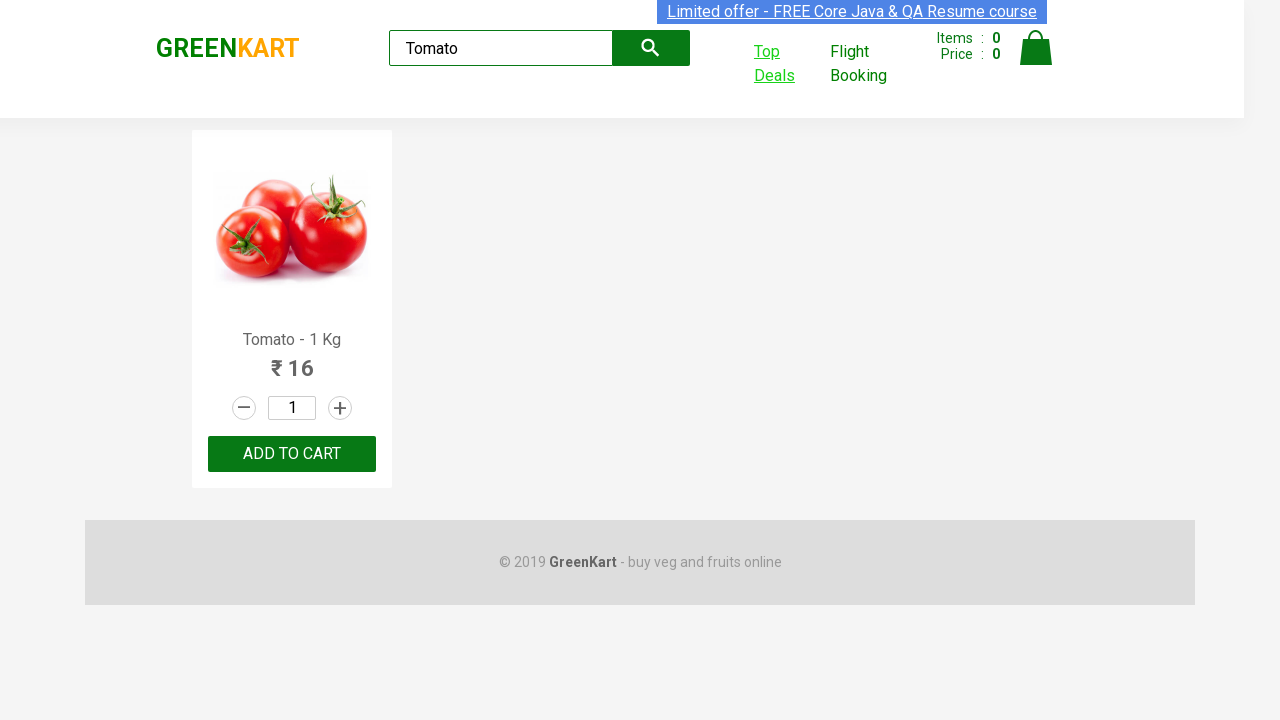